Navigates to IceHockey24.com and clicks on the LIVE filter to view live ice hockey matches

Starting URL: https://www.icehockey24.com/

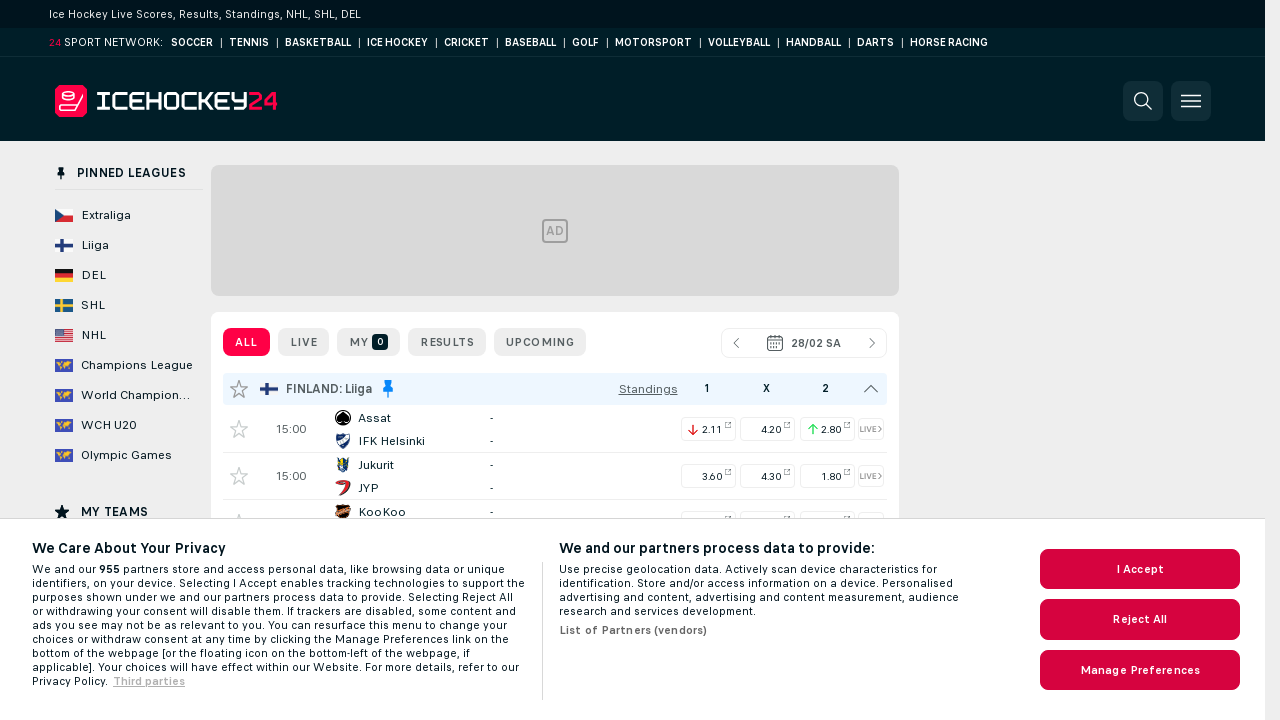

Clicked on LIVE filter to display live ice hockey matches at (304, 342) on .filters__text--short >> internal:text="LIVE"i
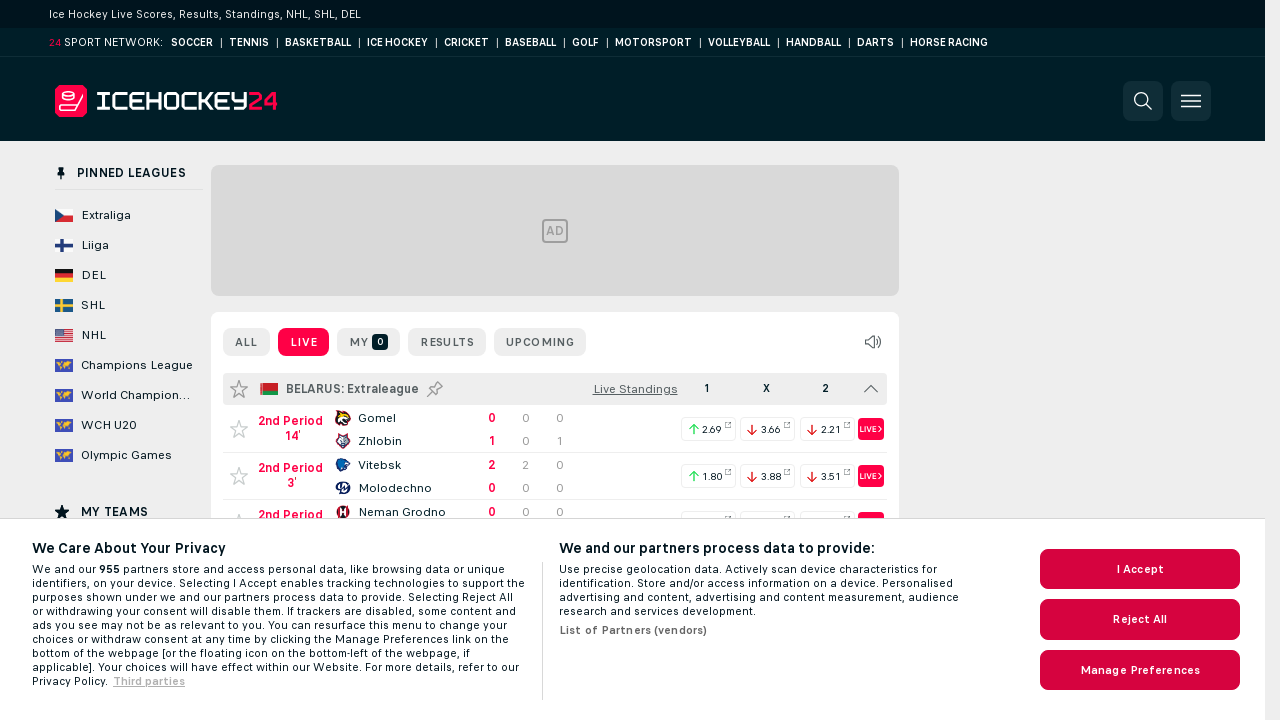

Waited 2 seconds for LIVE filter to be applied
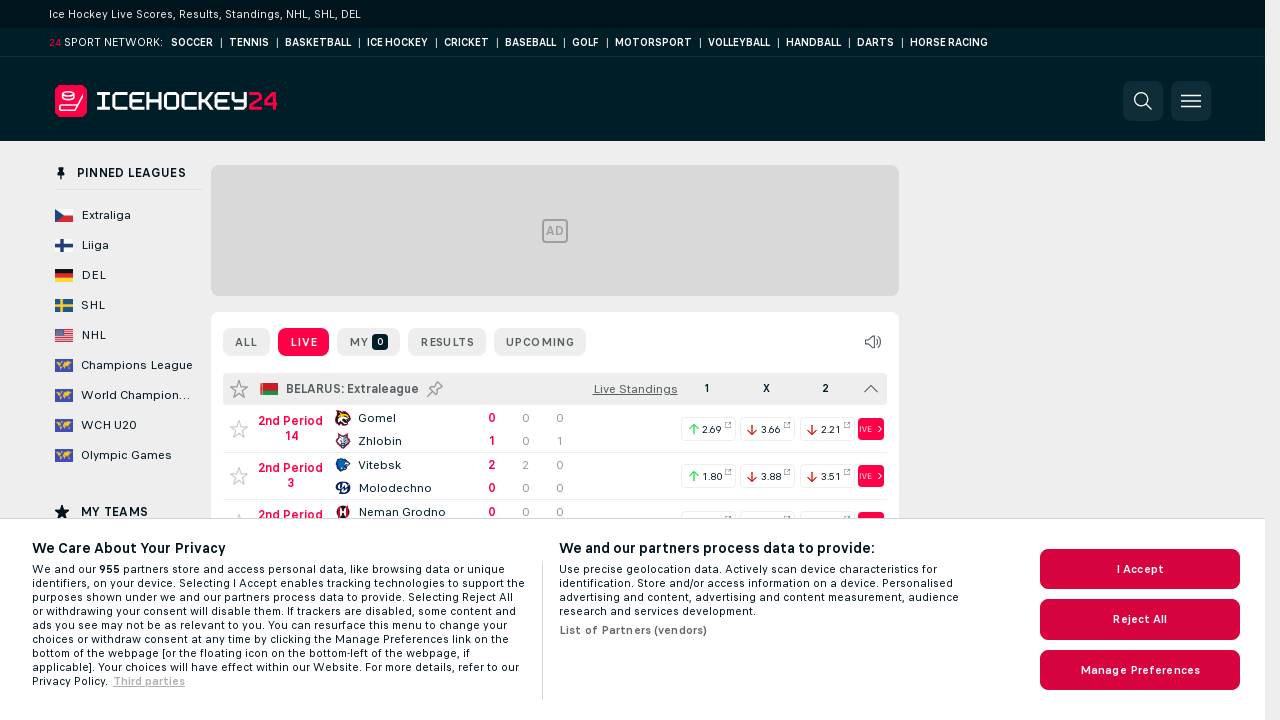

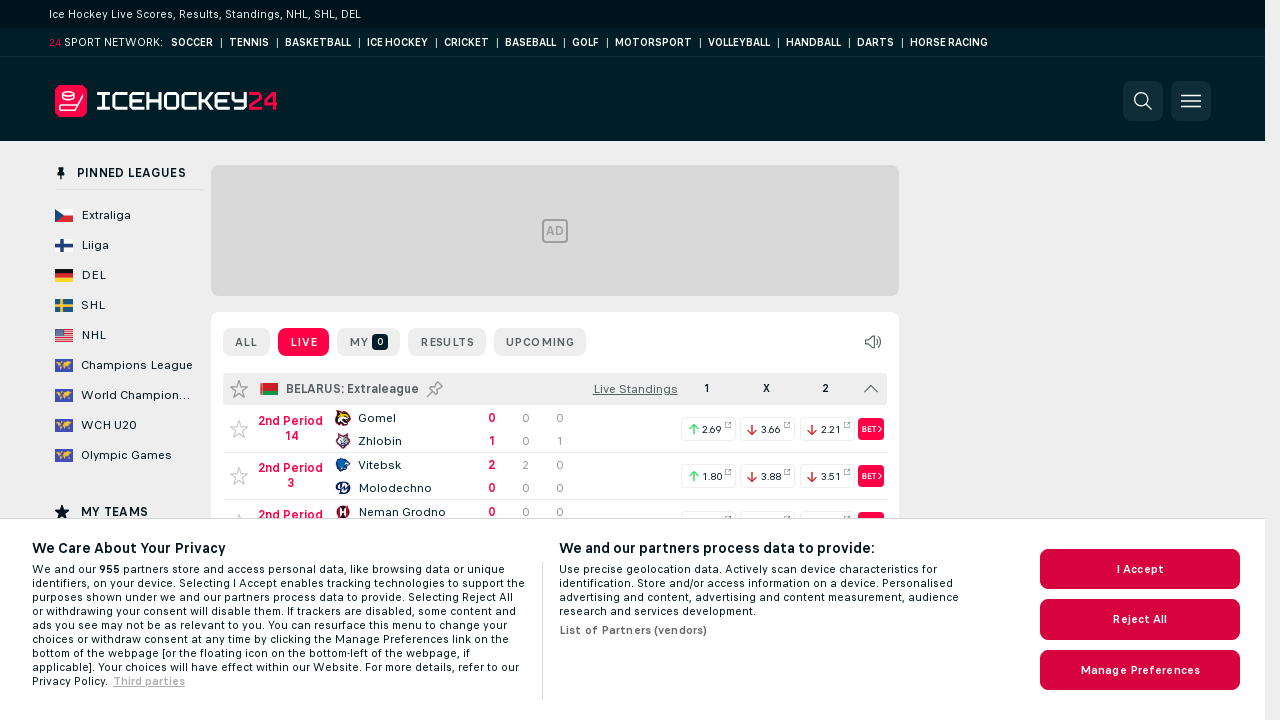